Tests the "Gavin the Tiger" product page by clicking on the product, selecting multiple style options, and adding to cart.

Starting URL: https://ilarionhalushka.github.io/jekyll-ecommerce-demo/

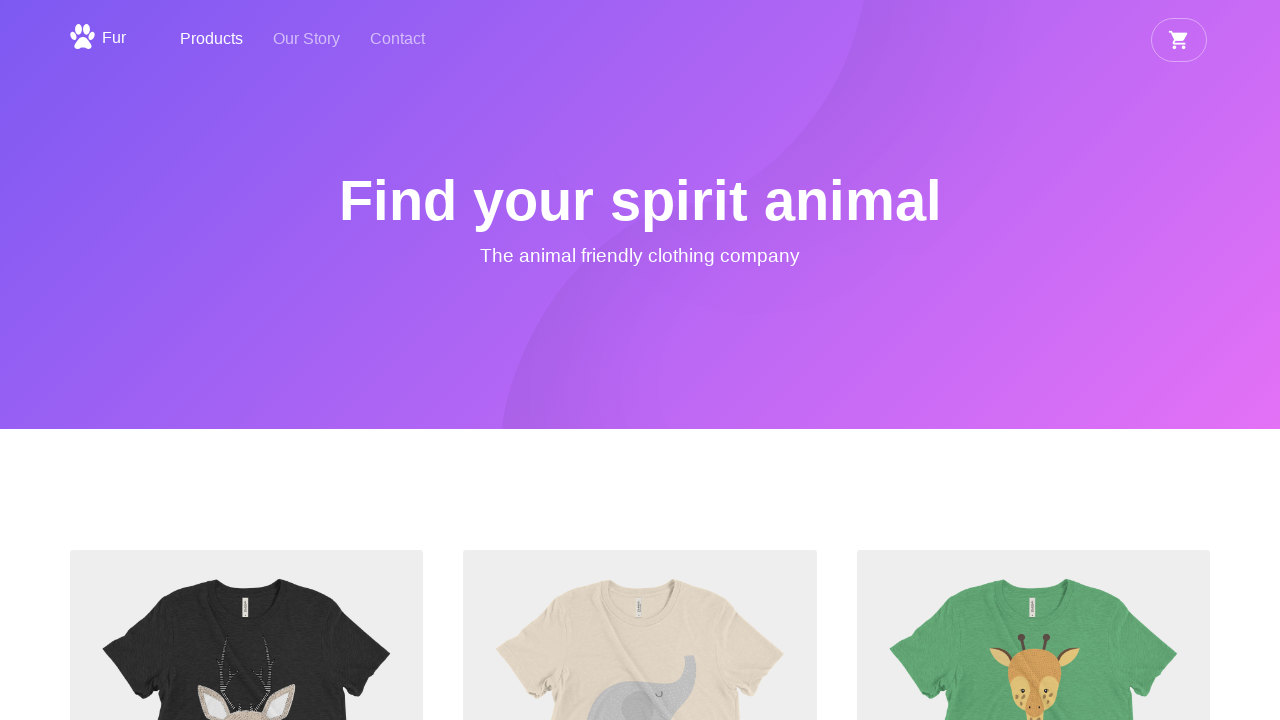

Clicked on Gavin the Tiger product link at (1033, 210) on li >> internal:has-text="Gavin the Tiger Gavin the"i >> internal:role=link >> nt
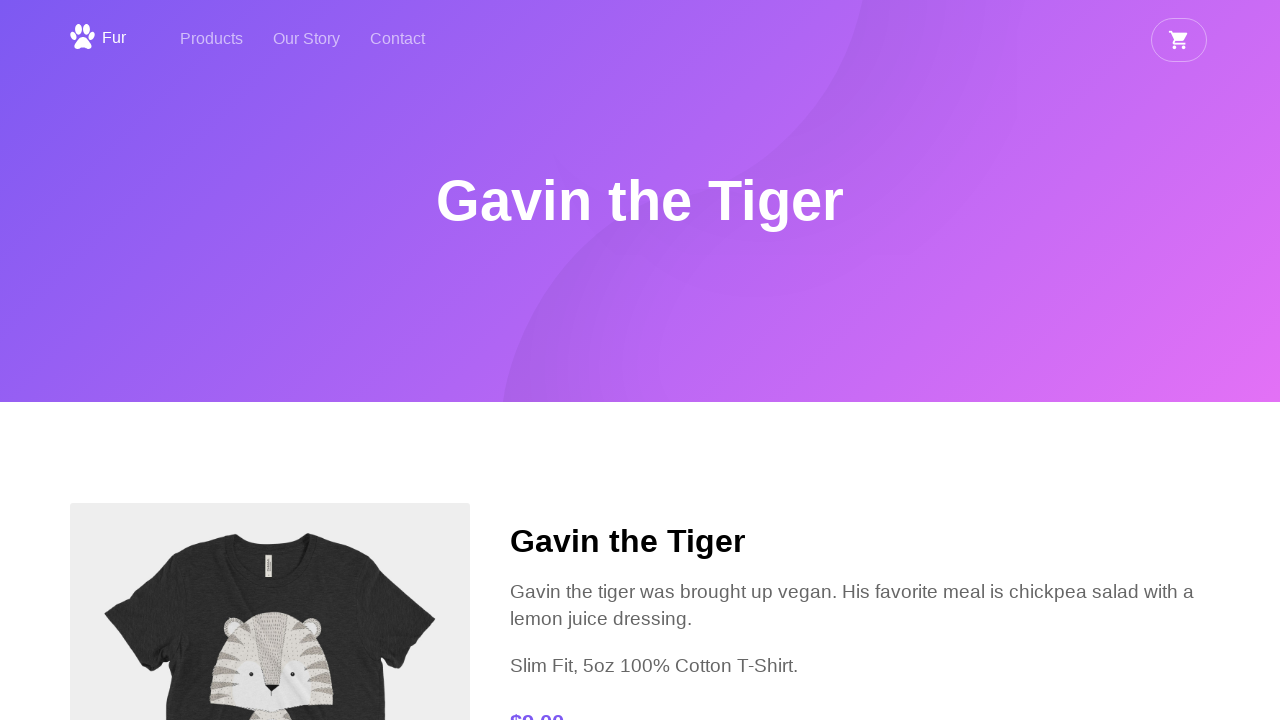

Selected style option 2 at (341, 360) on .style-picker > div:nth-child(2)
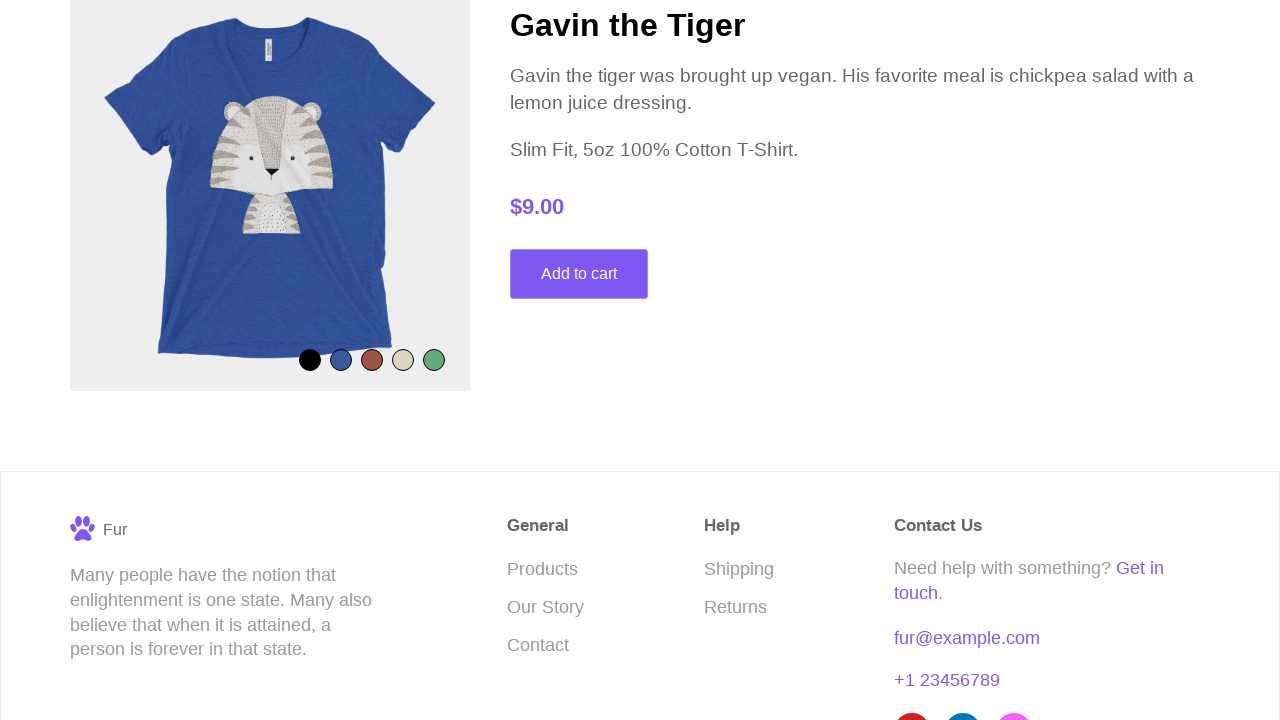

Selected style option 3 at (372, 360) on .style-picker > div:nth-child(3)
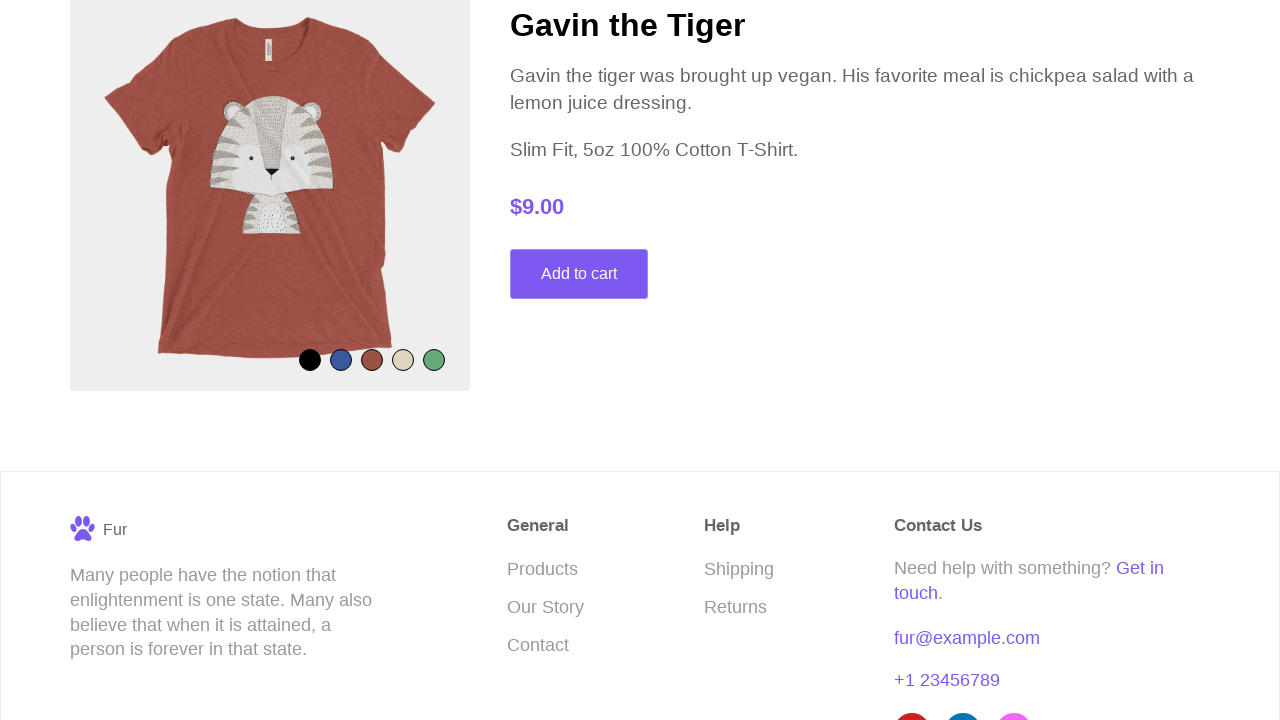

Selected style option 4 at (403, 360) on .style-picker > div:nth-child(4)
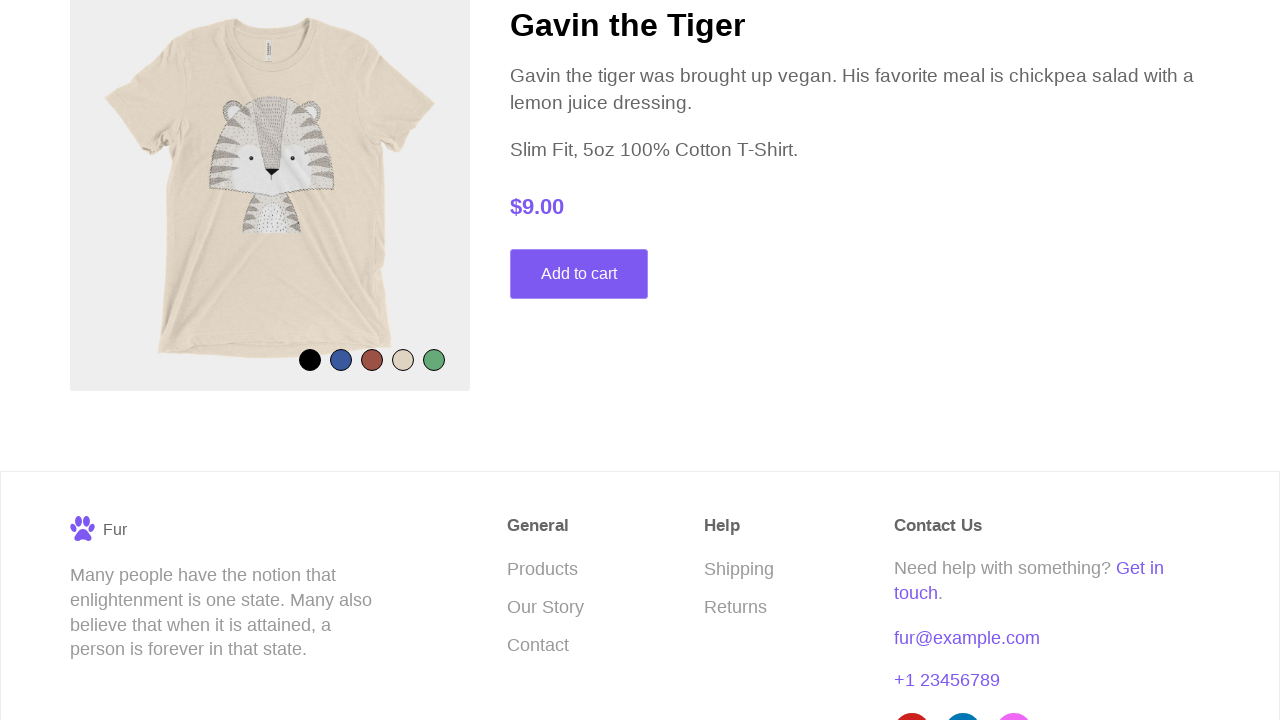

Selected style option 5 at (434, 360) on .style-picker > div:nth-child(5)
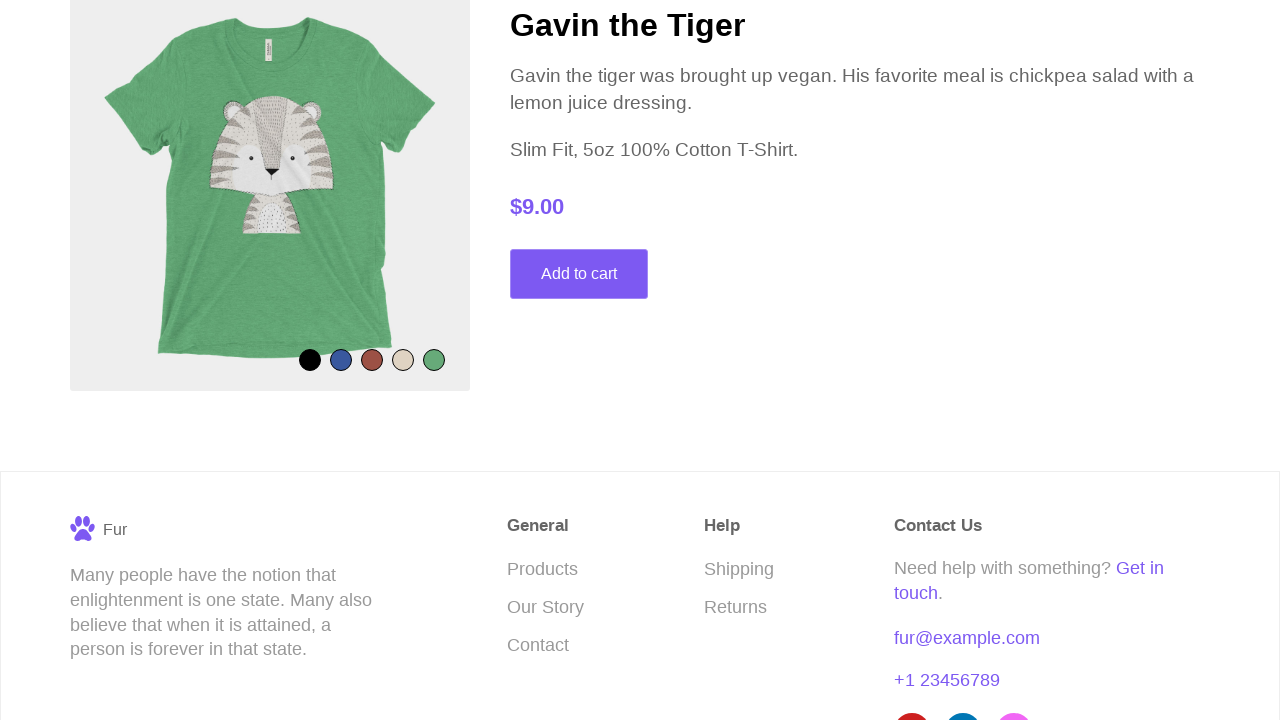

Selected first style option at (310, 360) on .style-picker > div >> nth=0
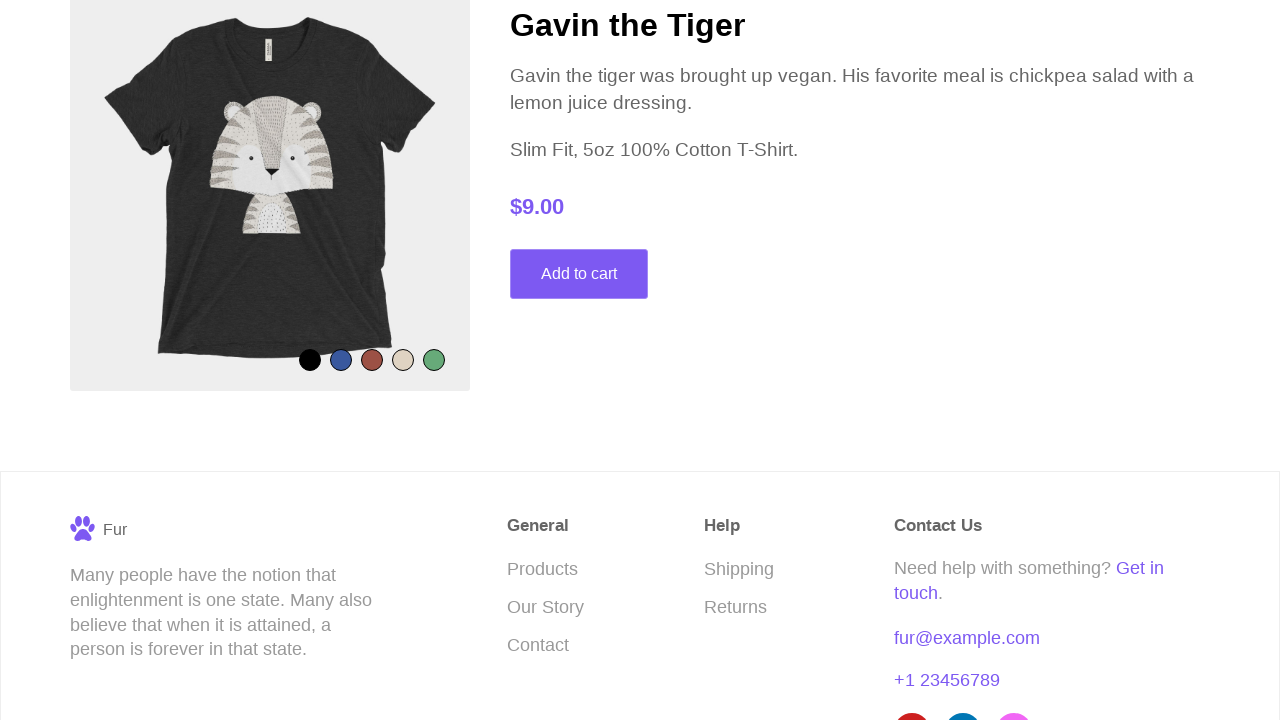

Clicked Add to cart button at (579, 274) on internal:role=button[name="Add to cart"i]
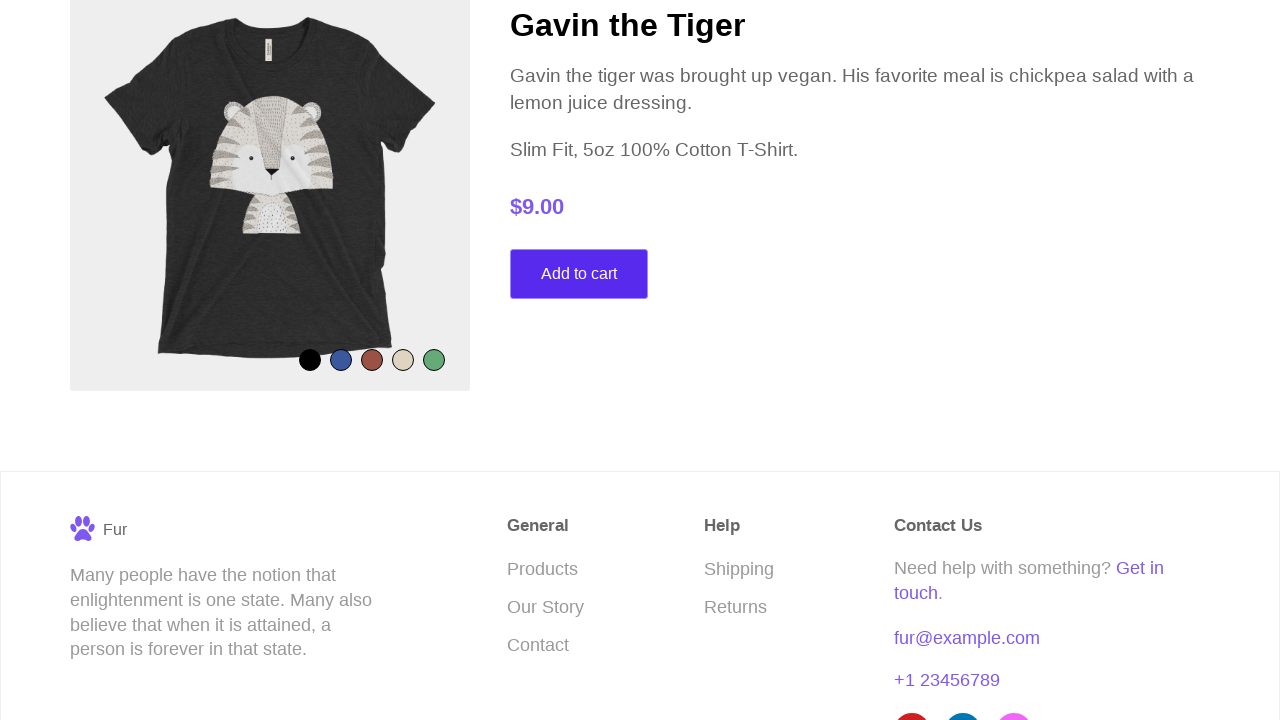

Clicked on Gavin the Tiger product section at (640, 292) on section >> internal:has-text="Gavin the Tiger Gavin the"i
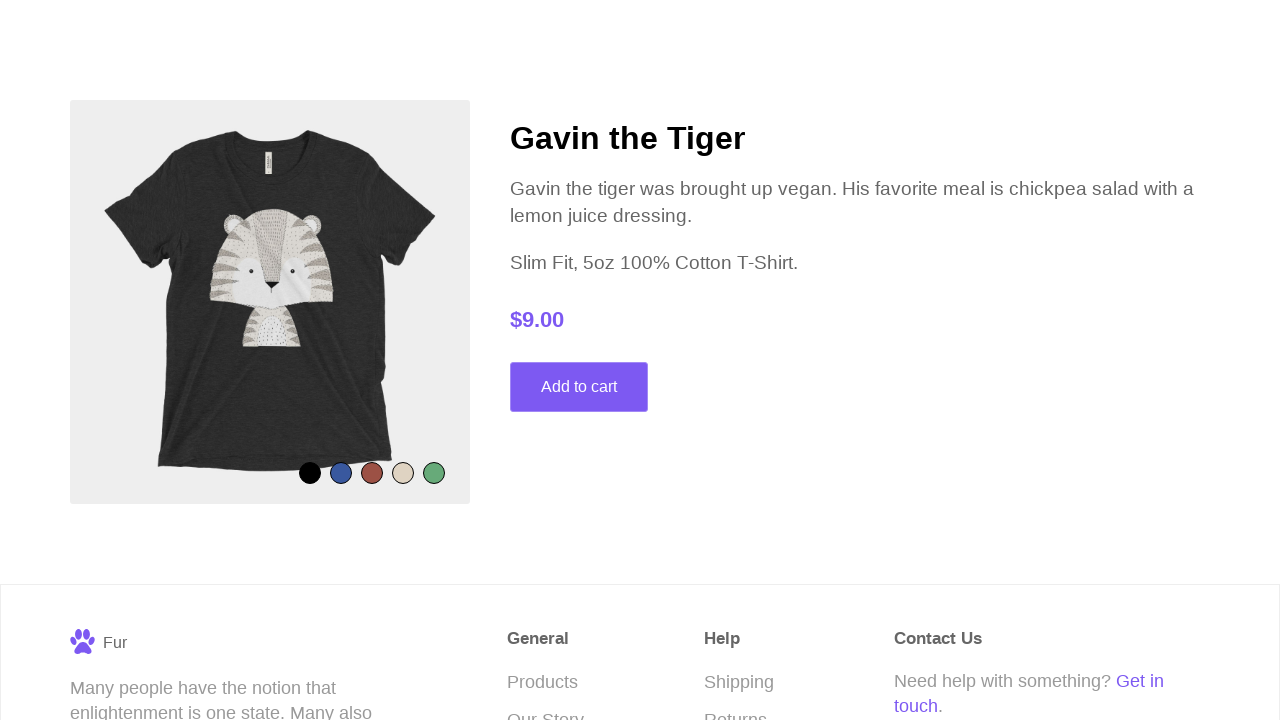

Product details heading loaded and visible
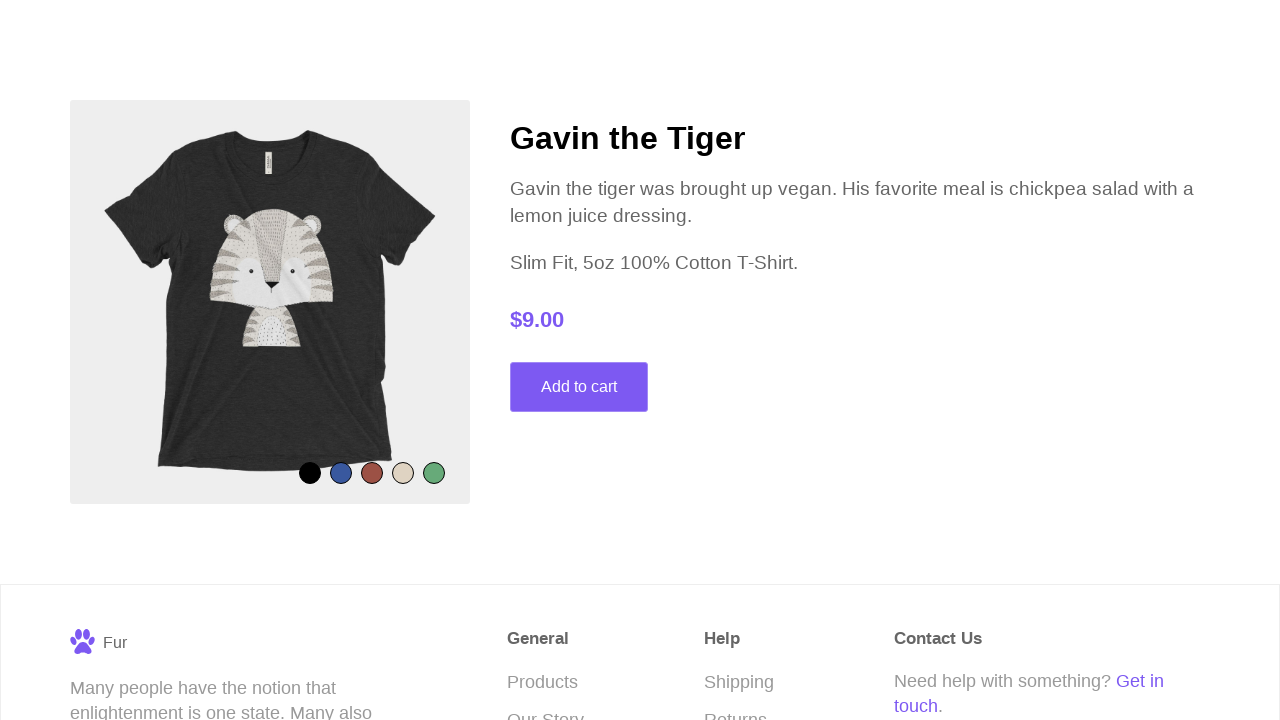

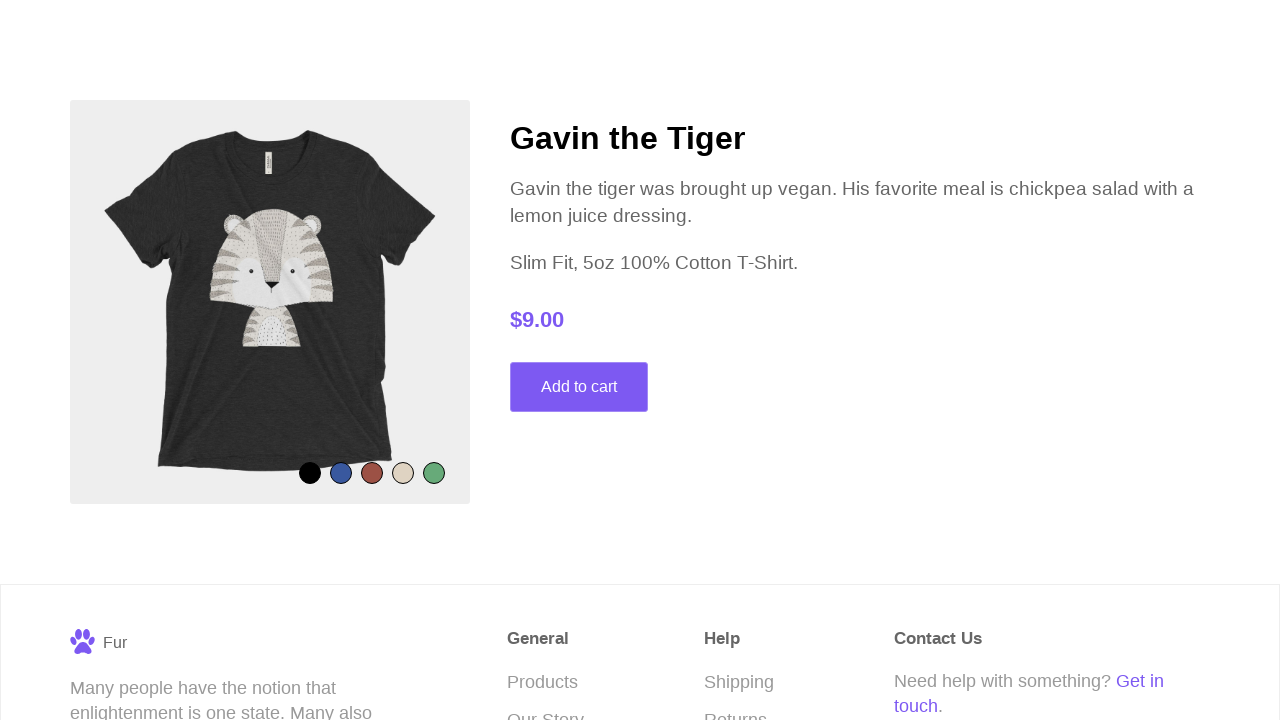